Tests form submission by reading a value attribute from an image element, calculating a mathematical result based on that value, filling in the answer field, checking two checkboxes, and submitting the form.

Starting URL: http://suninjuly.github.io/get_attribute.html

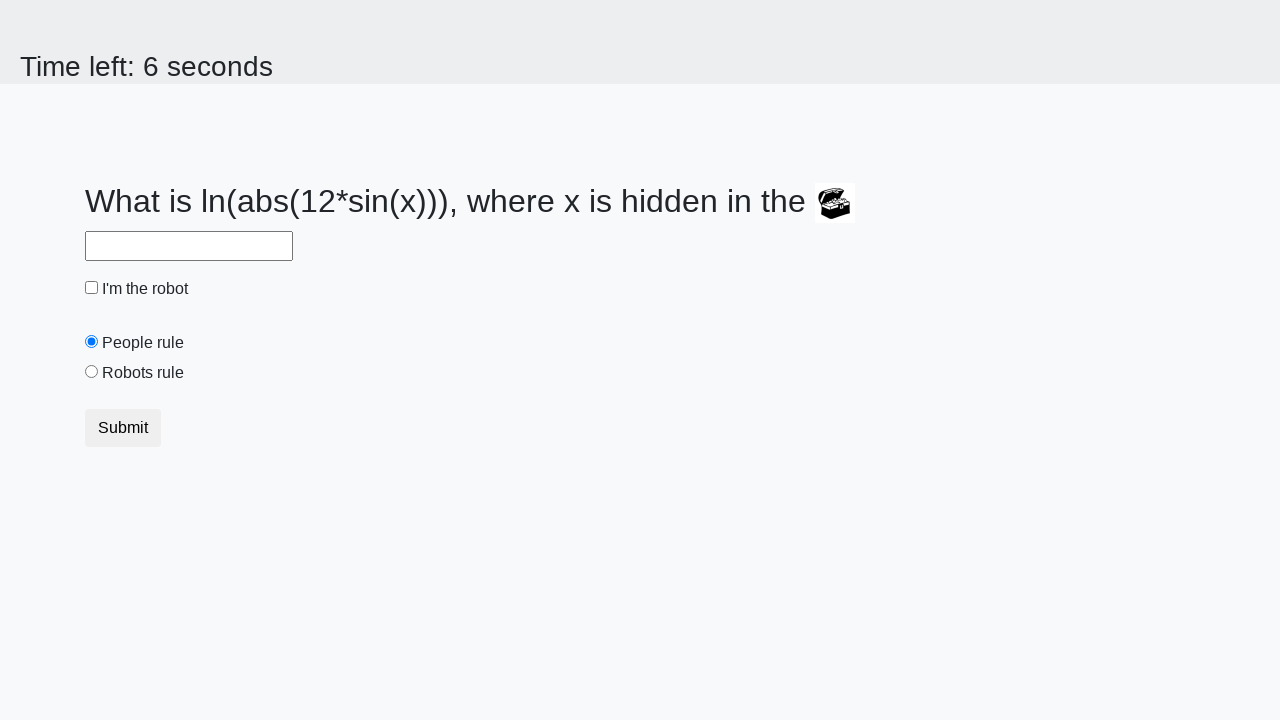

Located treasure image element
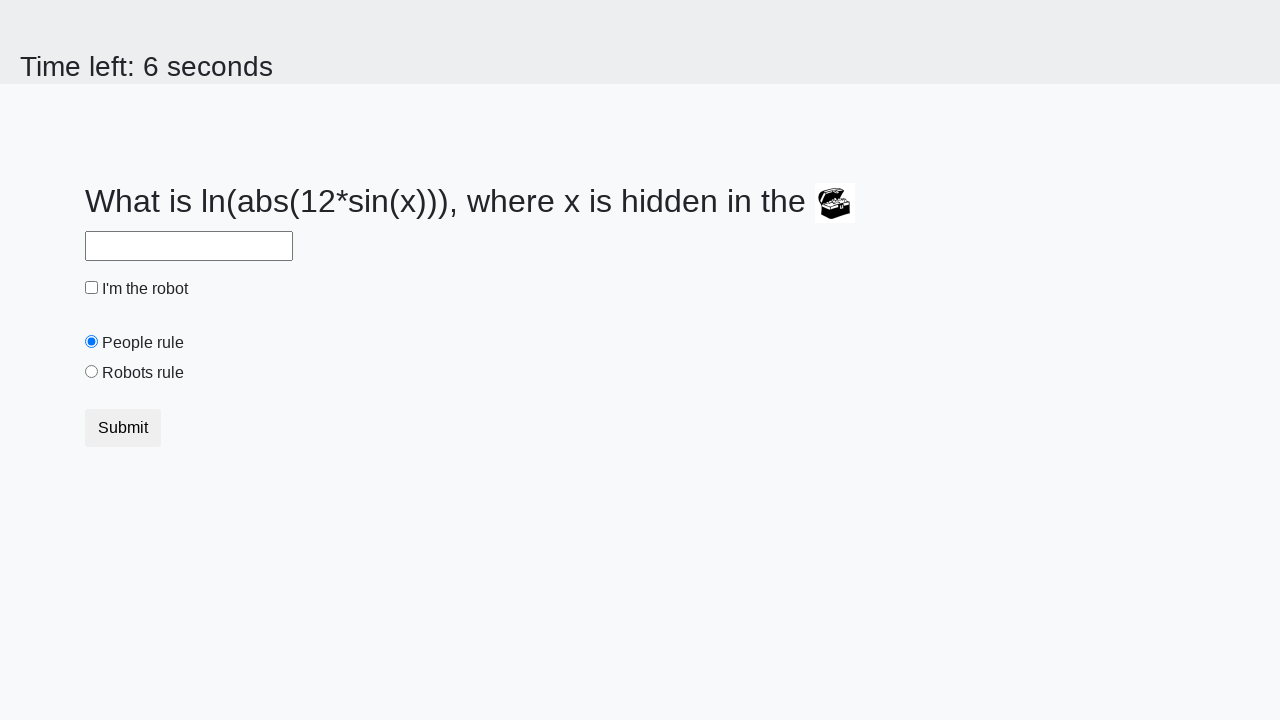

Retrieved valuex attribute from treasure element: 33
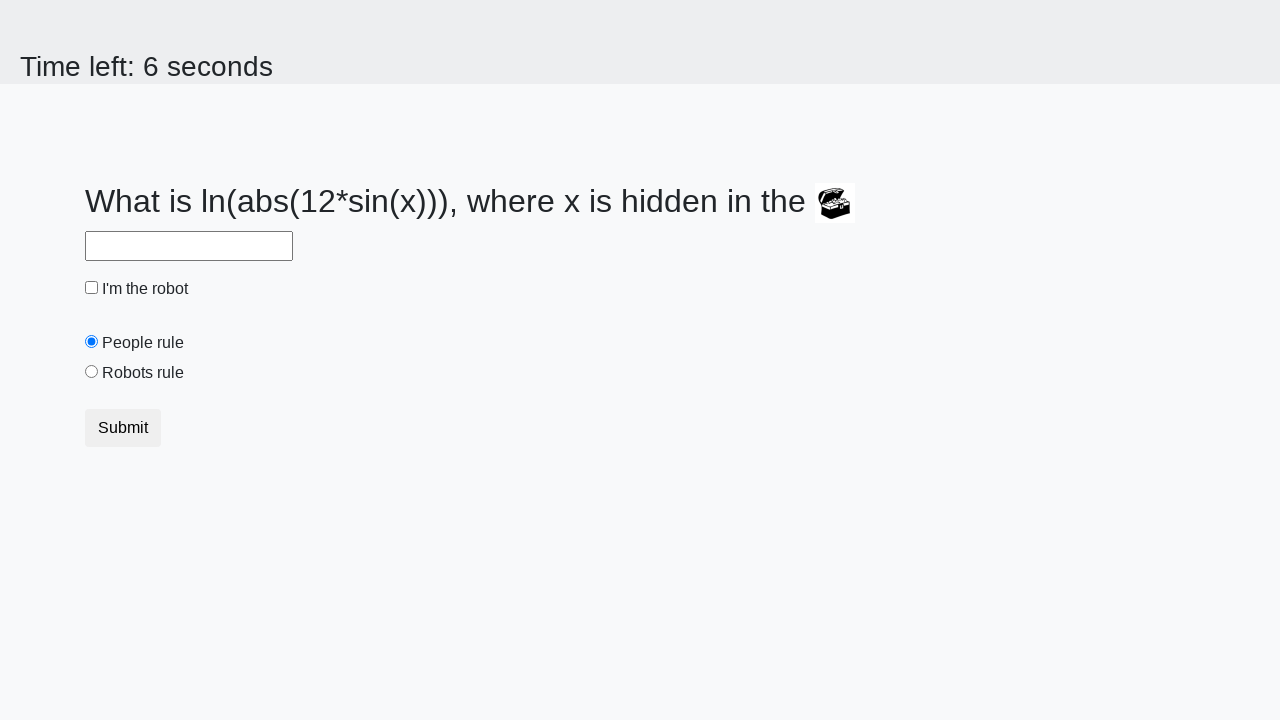

Calculated mathematical result: 2.484818506010719
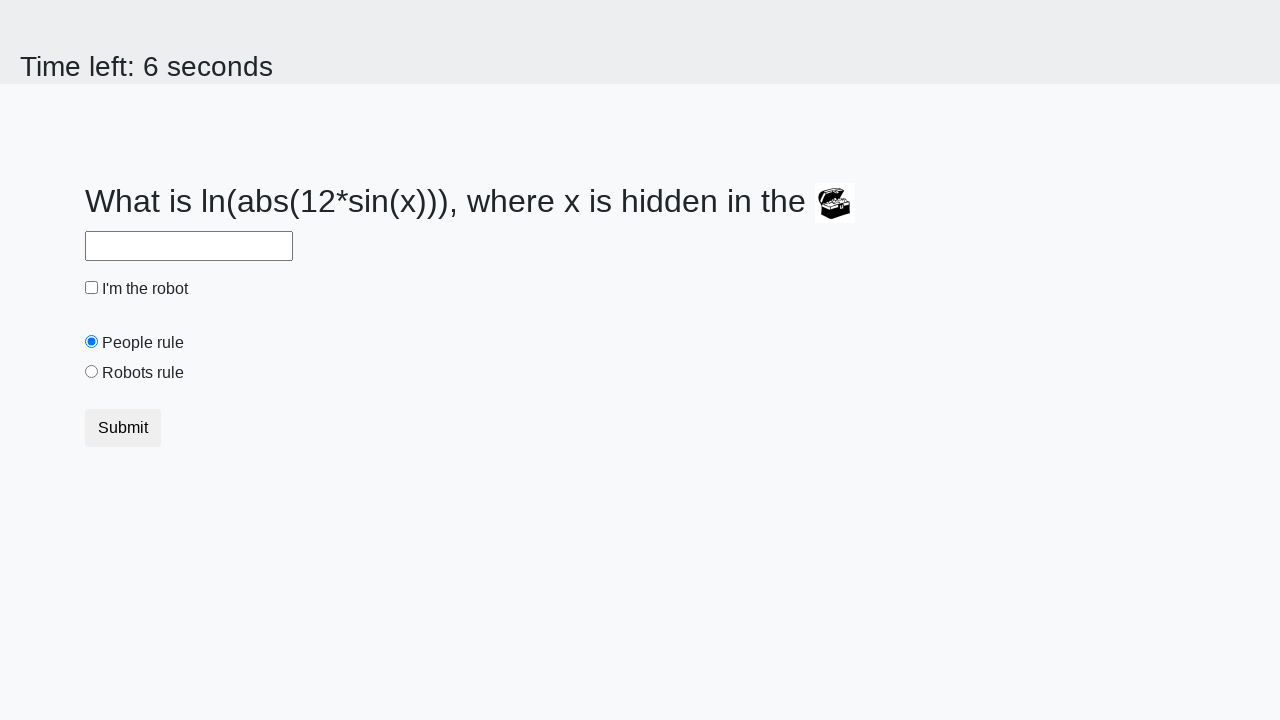

Filled answer field with calculated value: 2.484818506010719 on #answer
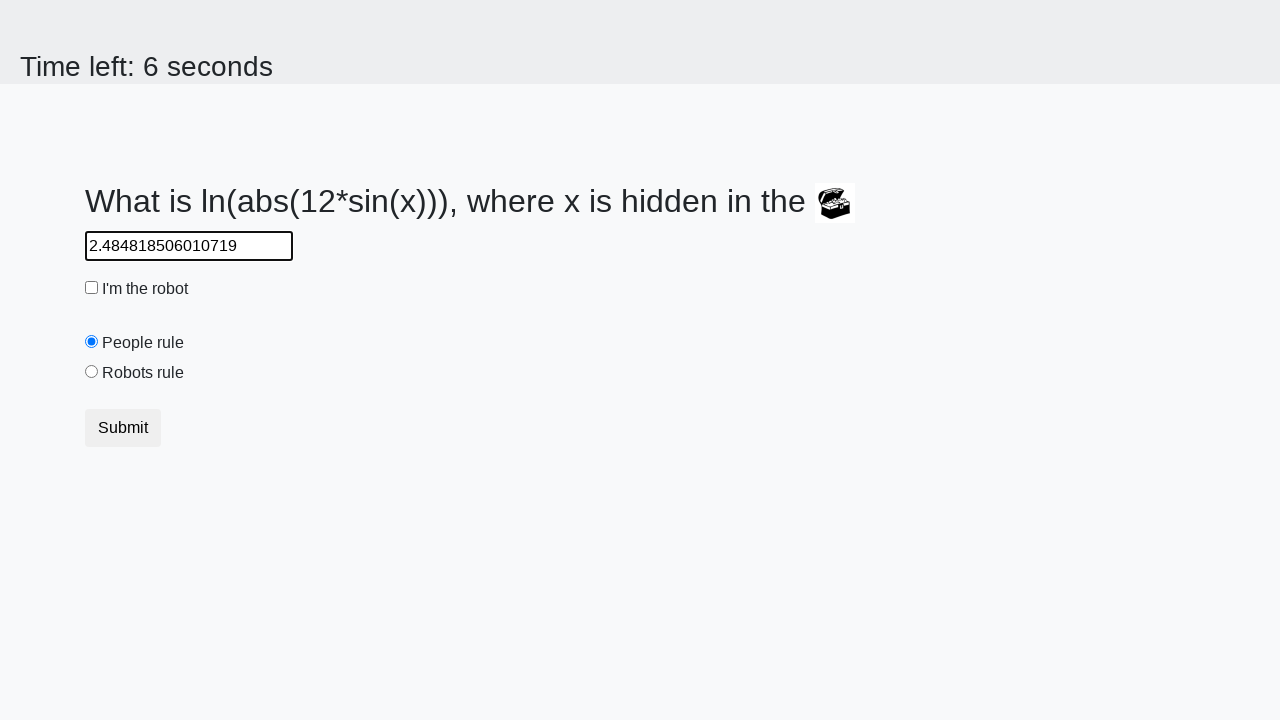

Clicked first checkbox at (92, 288) on input[type='checkbox']
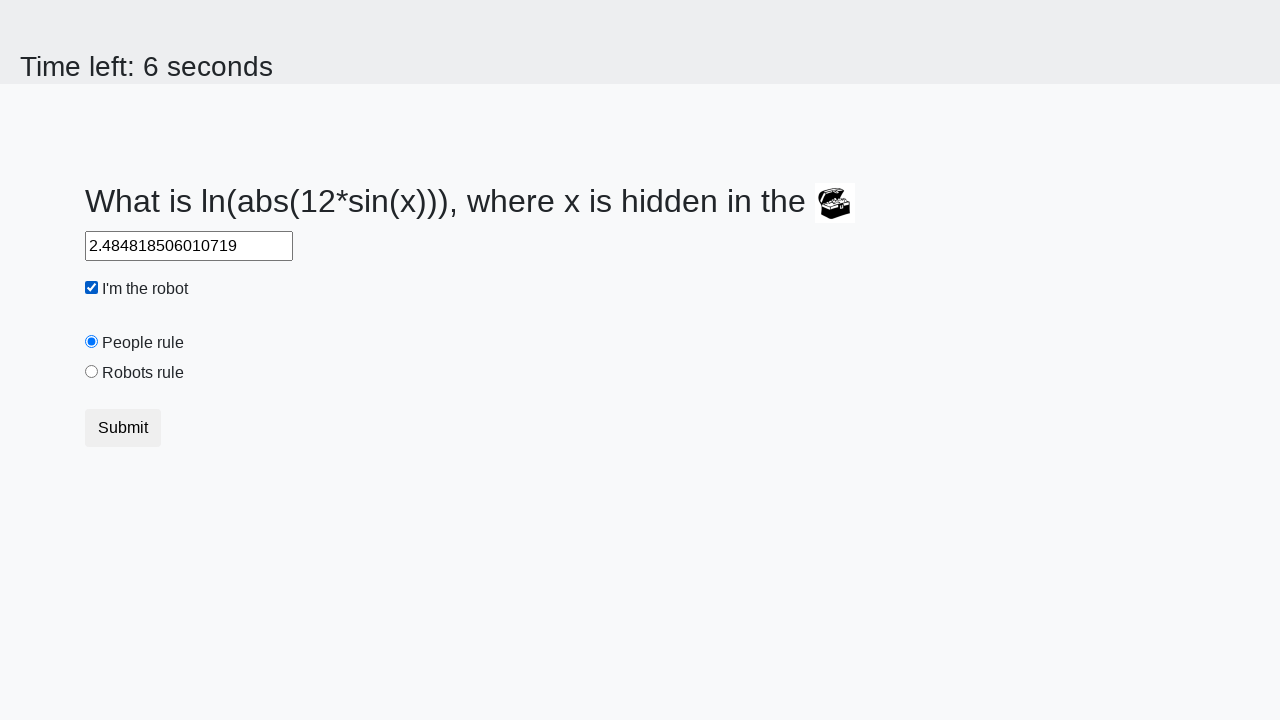

Clicked robots rule checkbox at (92, 372) on #robotsRule
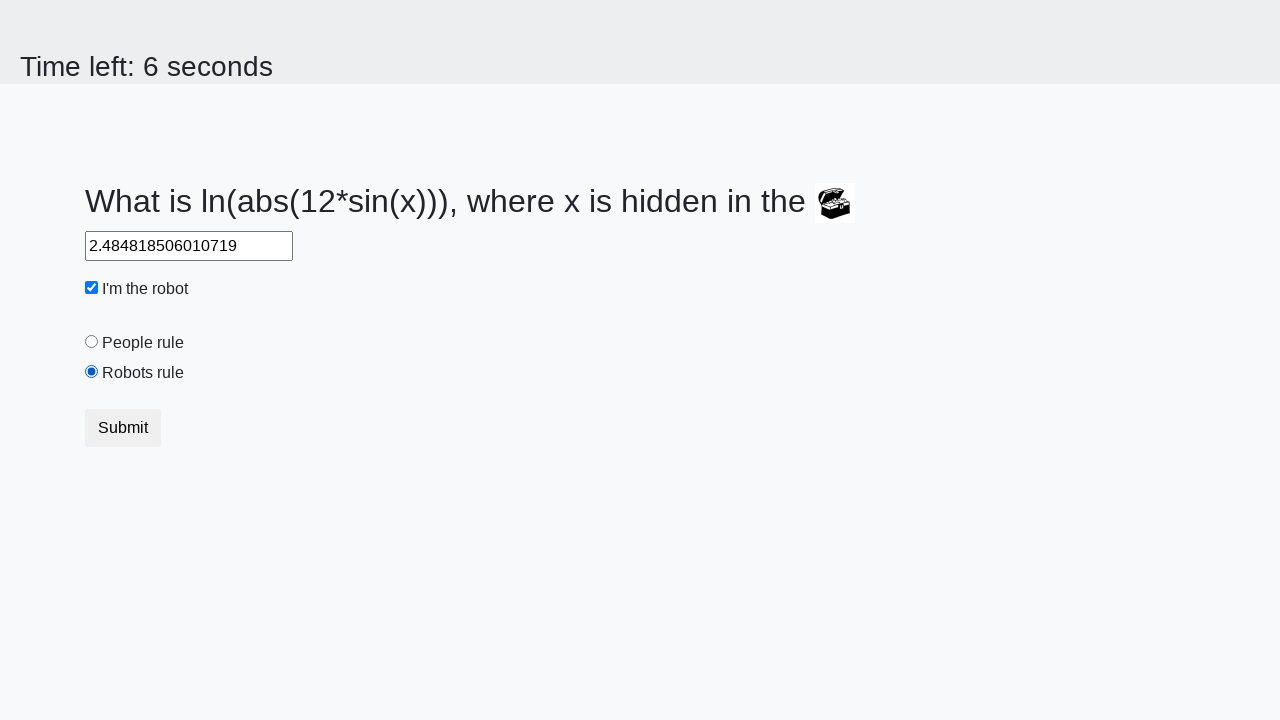

Clicked submit button to submit form at (123, 428) on button[type='submit']
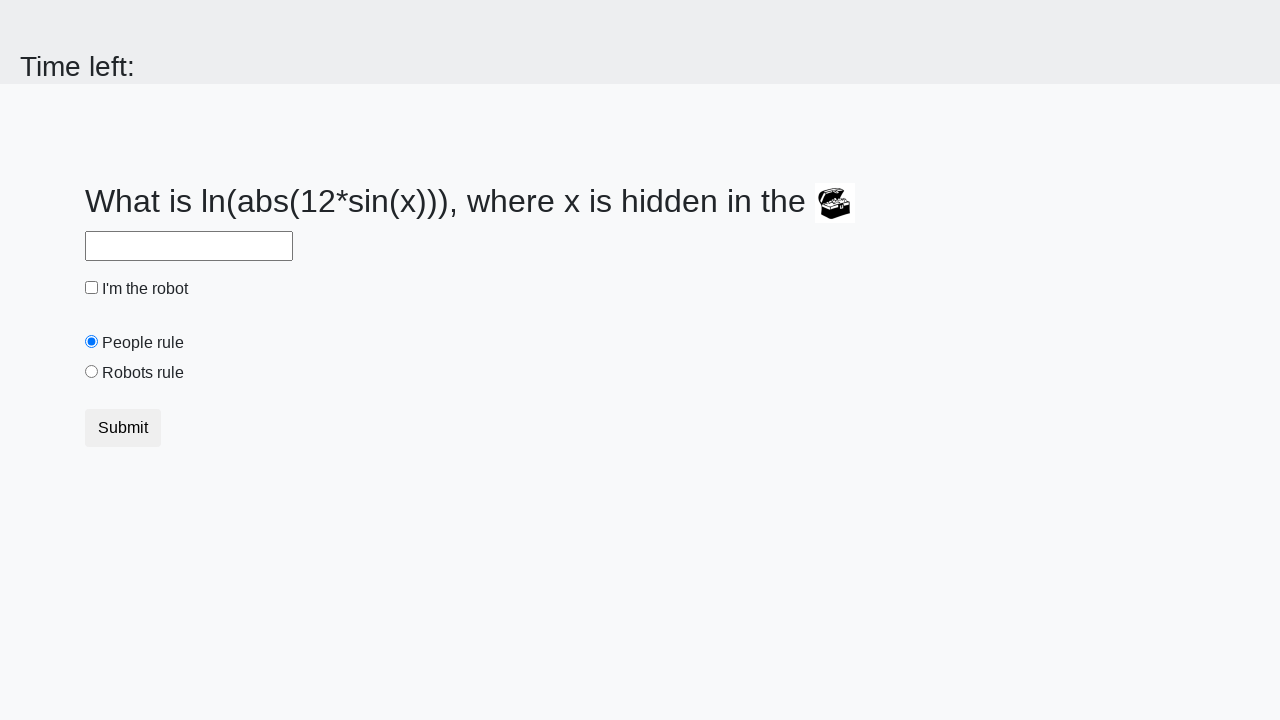

Waited 1 second for page response
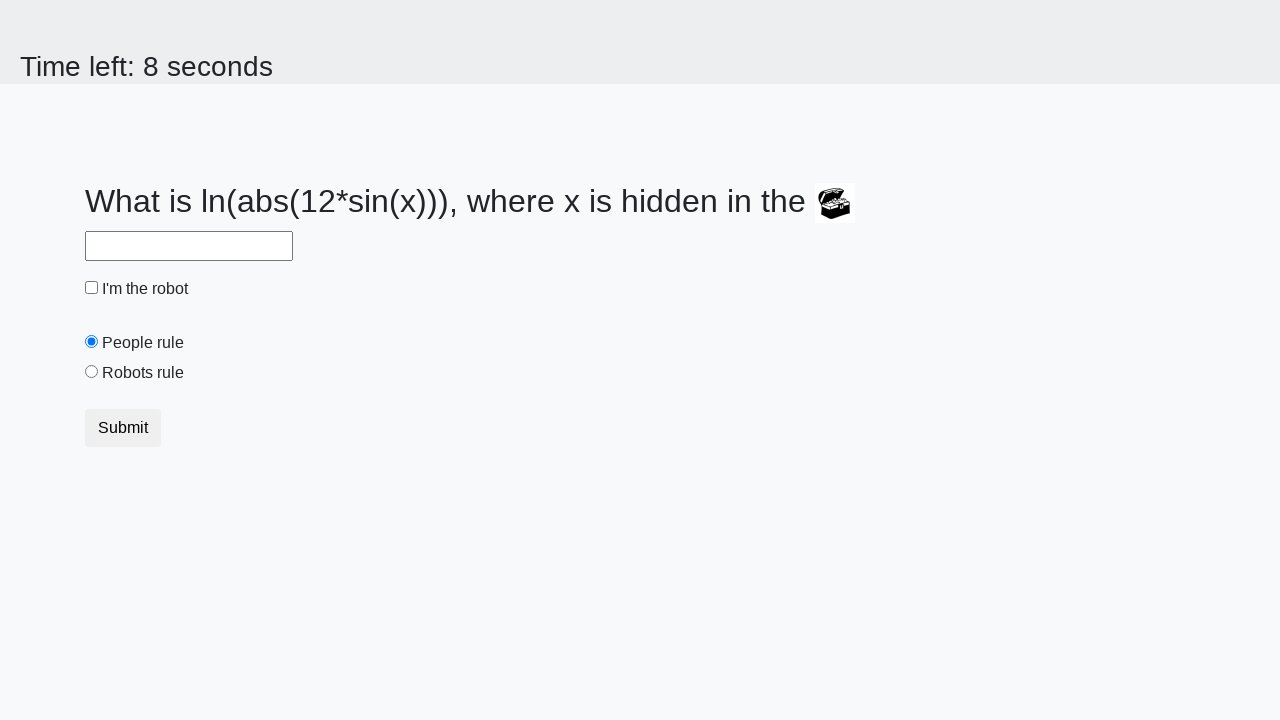

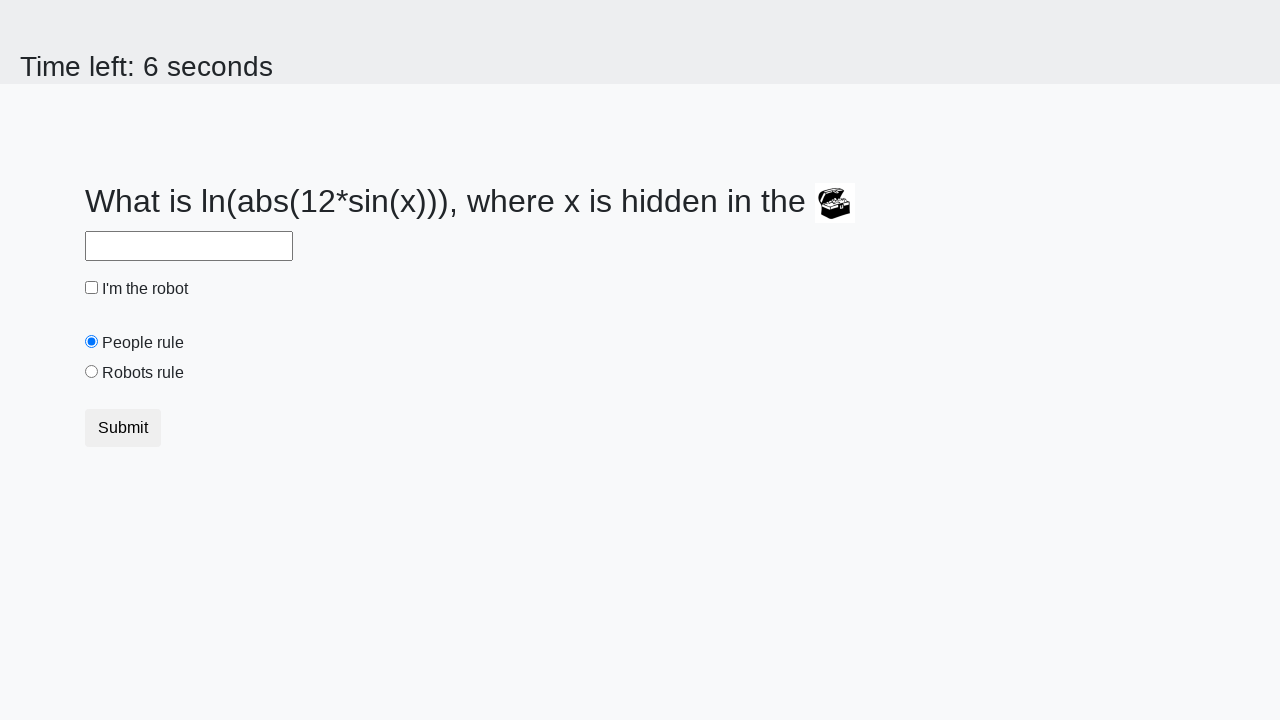